Tests an explicit wait scenario by waiting for a price to change to $100, clicking a book button, calculating a mathematical value based on input, and submitting the answer

Starting URL: http://suninjuly.github.io/explicit_wait2.html

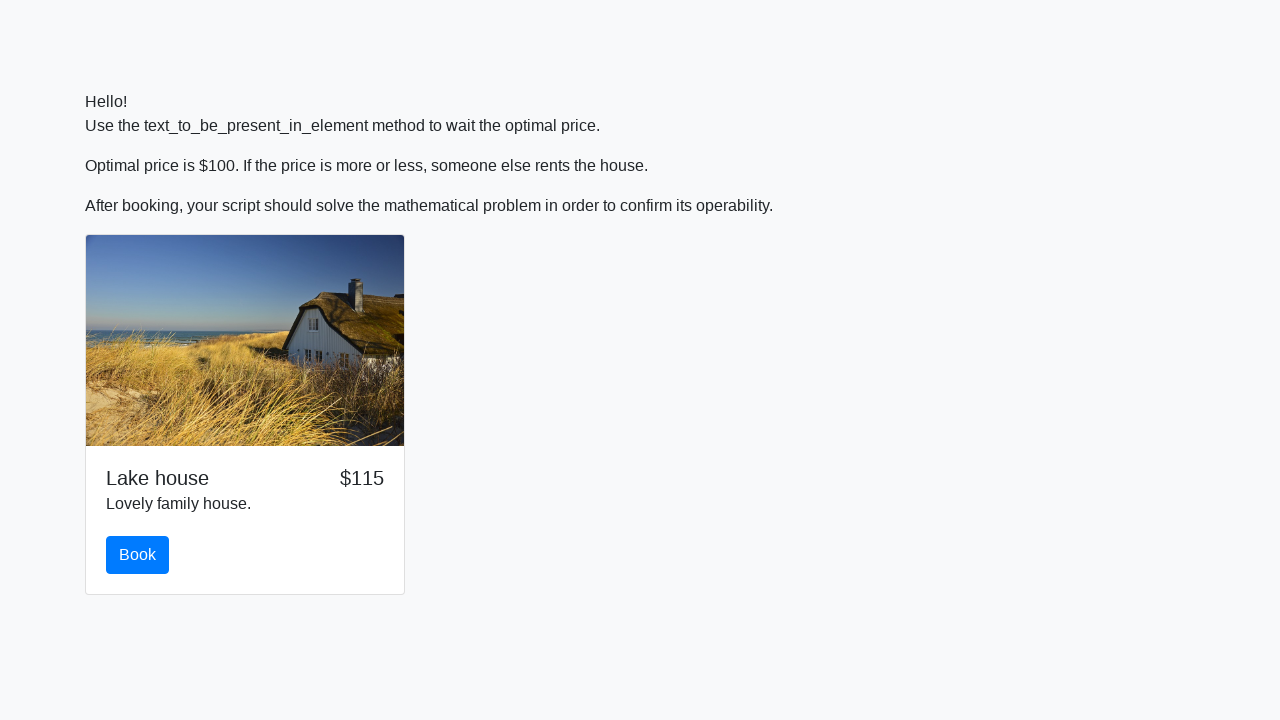

Waited for price to change to $100
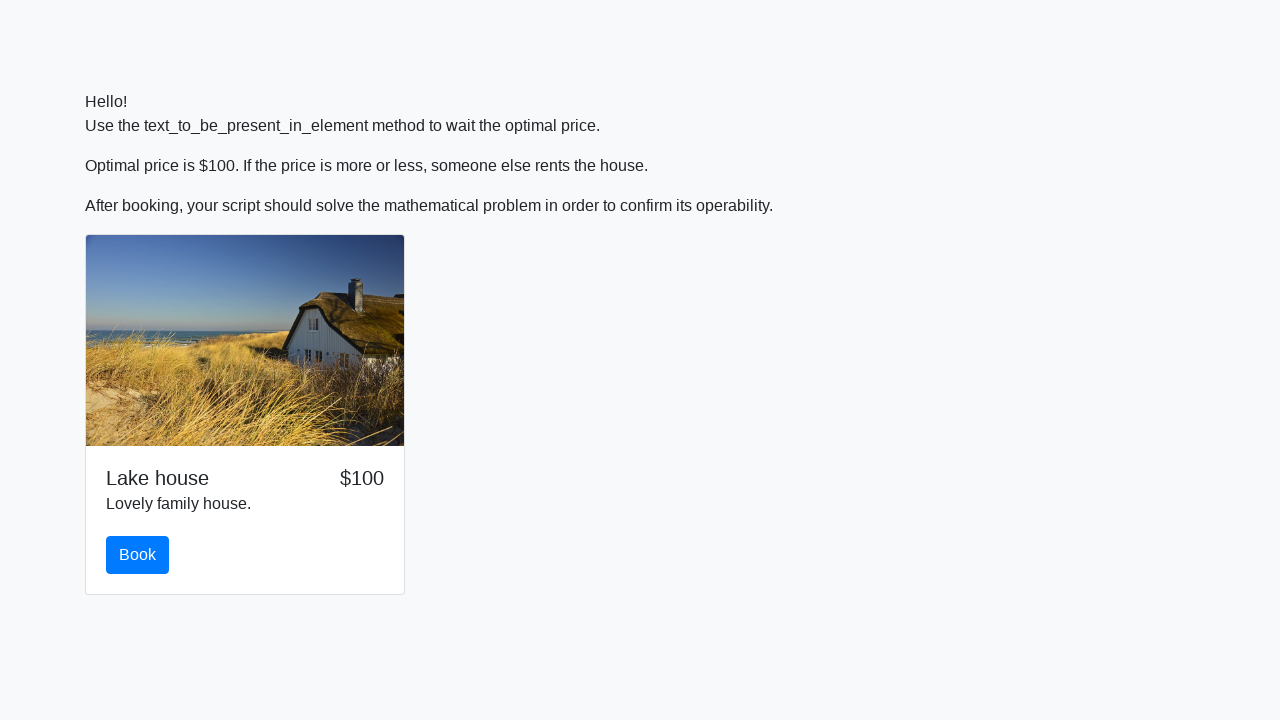

Clicked the book button at (138, 555) on #book
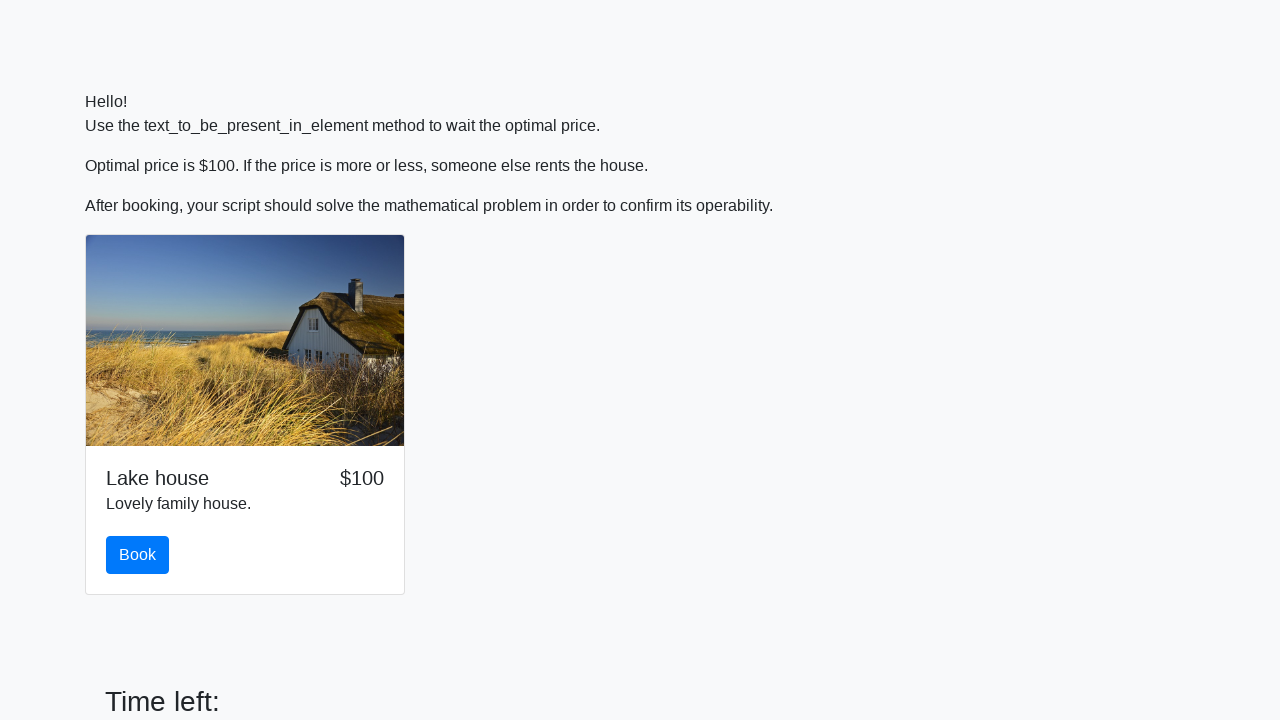

Retrieved input value for calculation
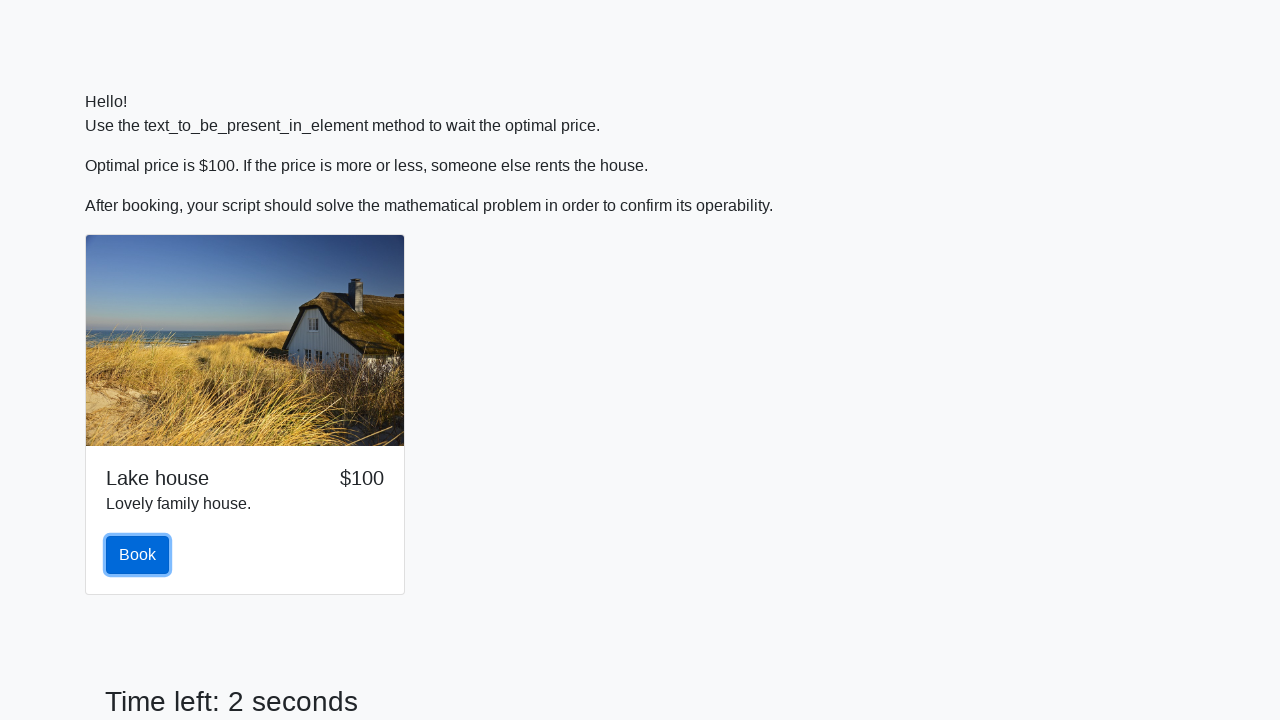

Calculated mathematical result: 0.2404726443090235
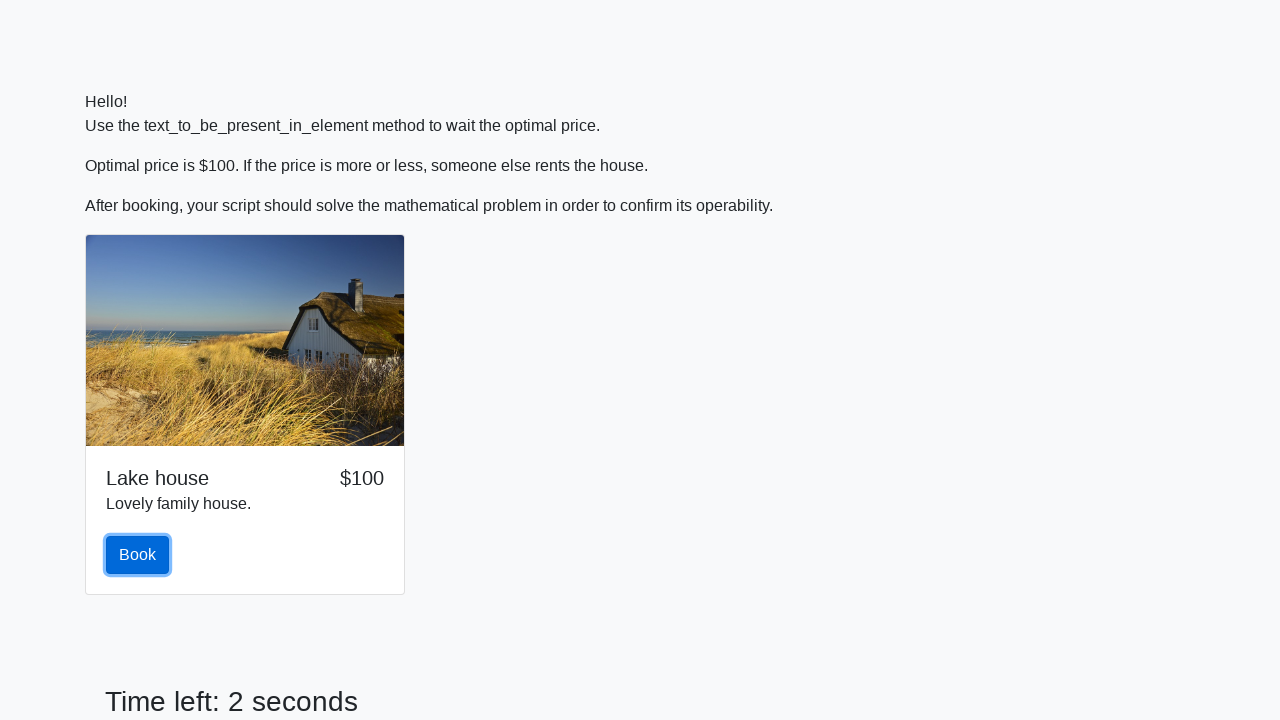

Filled in the calculated answer on #answer
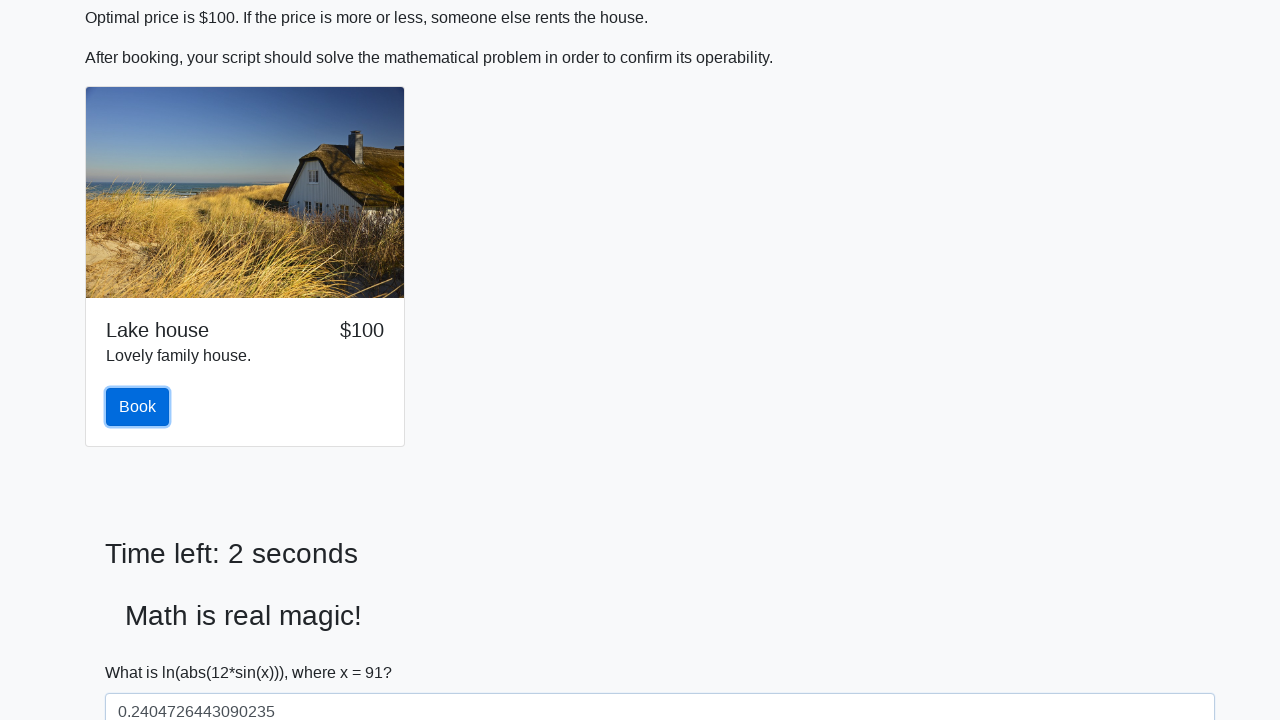

Clicked the solve button to submit answer at (143, 651) on #solve
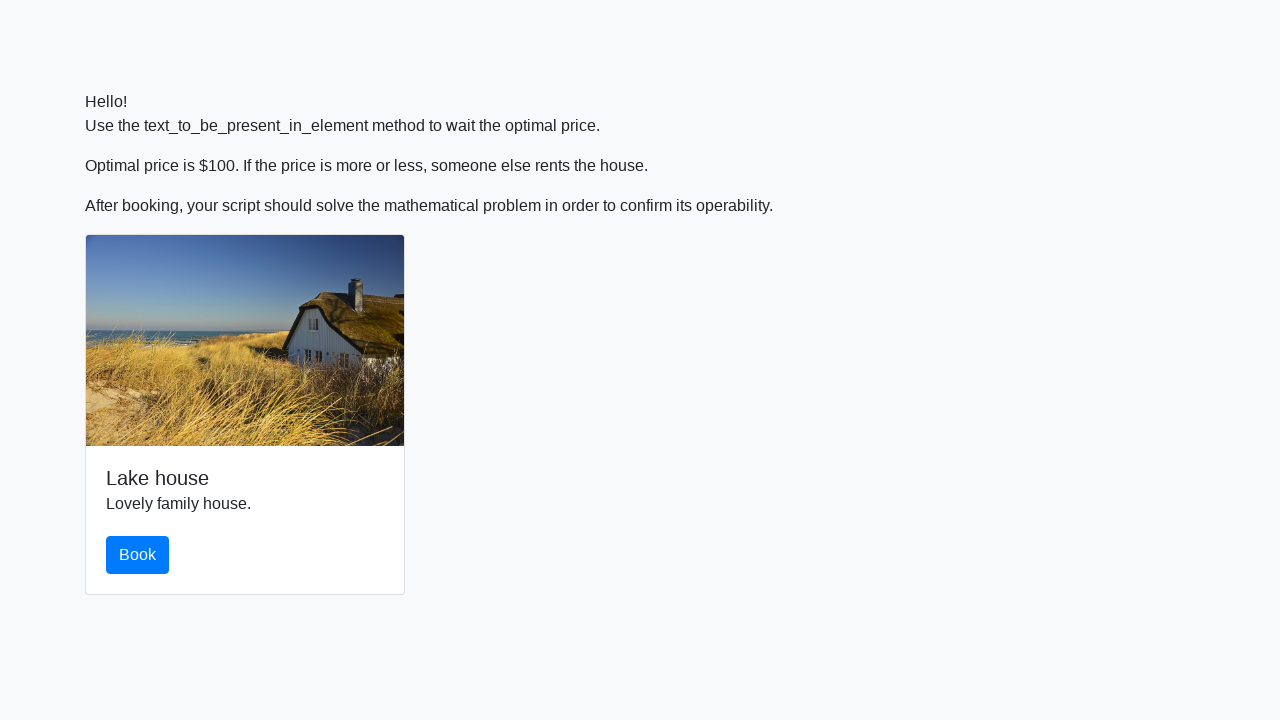

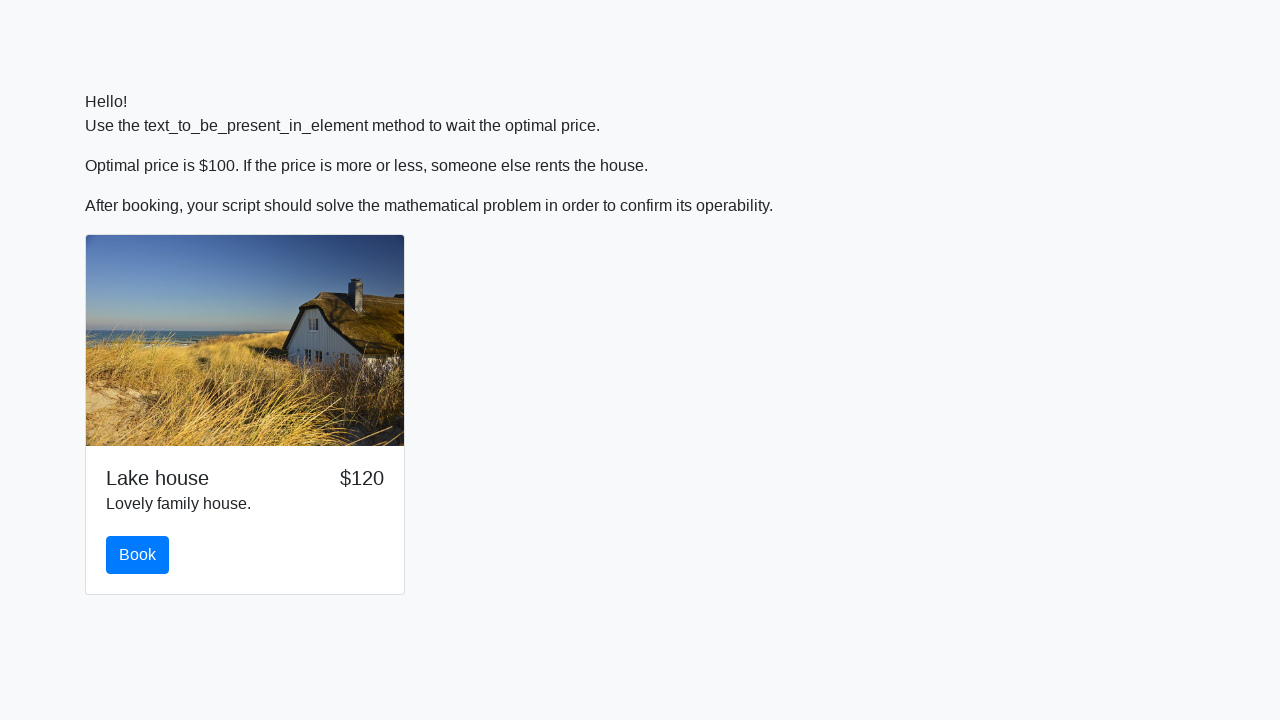